Tests opening a new window, navigating within it, and interacting with elements across multiple windows

Starting URL: https://demo.automationtesting.in/Windows.html

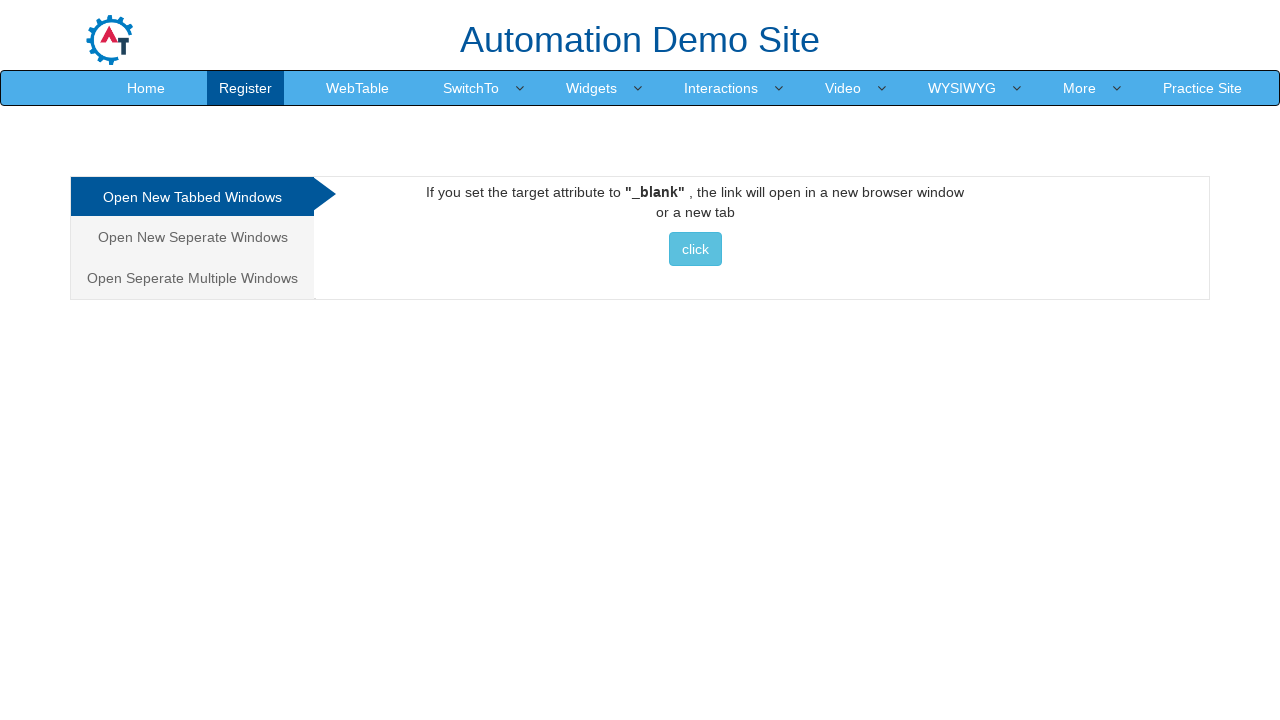

Clicked on the Separate tab at (192, 237) on [href="#Seperate"]
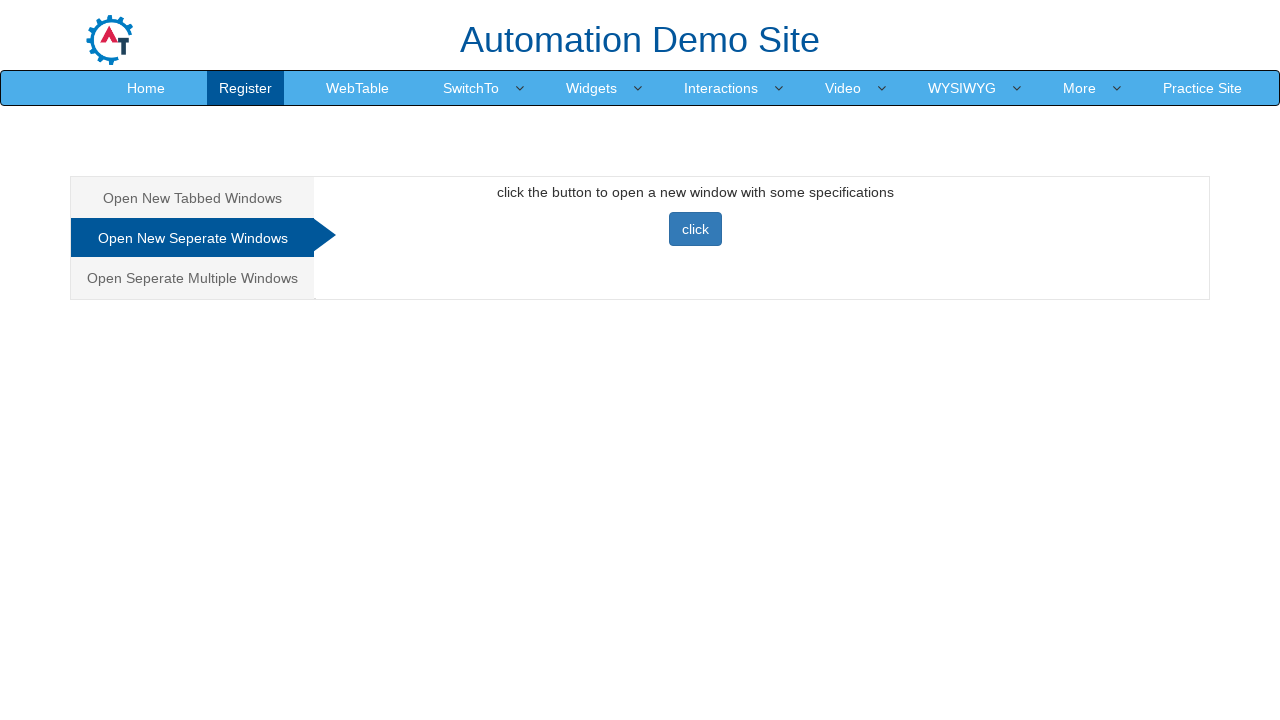

Clicked to open new window at (695, 229) on [onclick="newwindow()"]
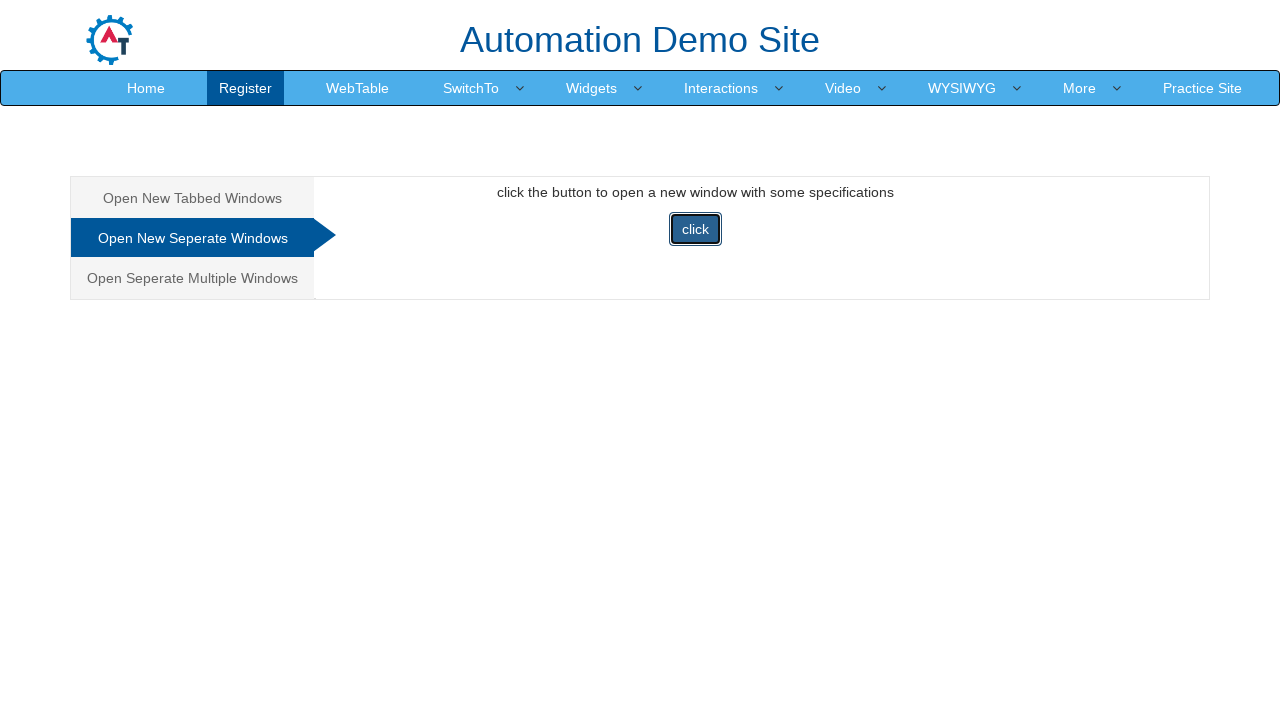

New window loaded and ready
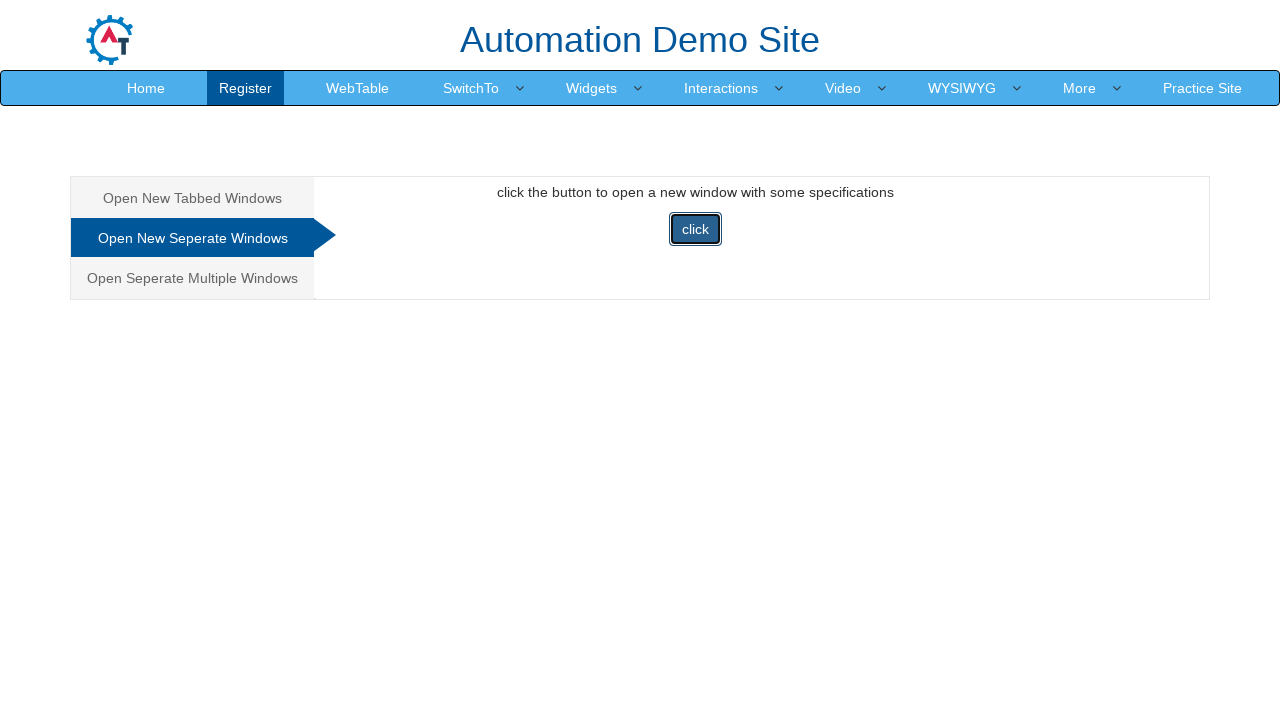

Clicked on downloads link in new window at (552, 32) on [href="/downloads"]
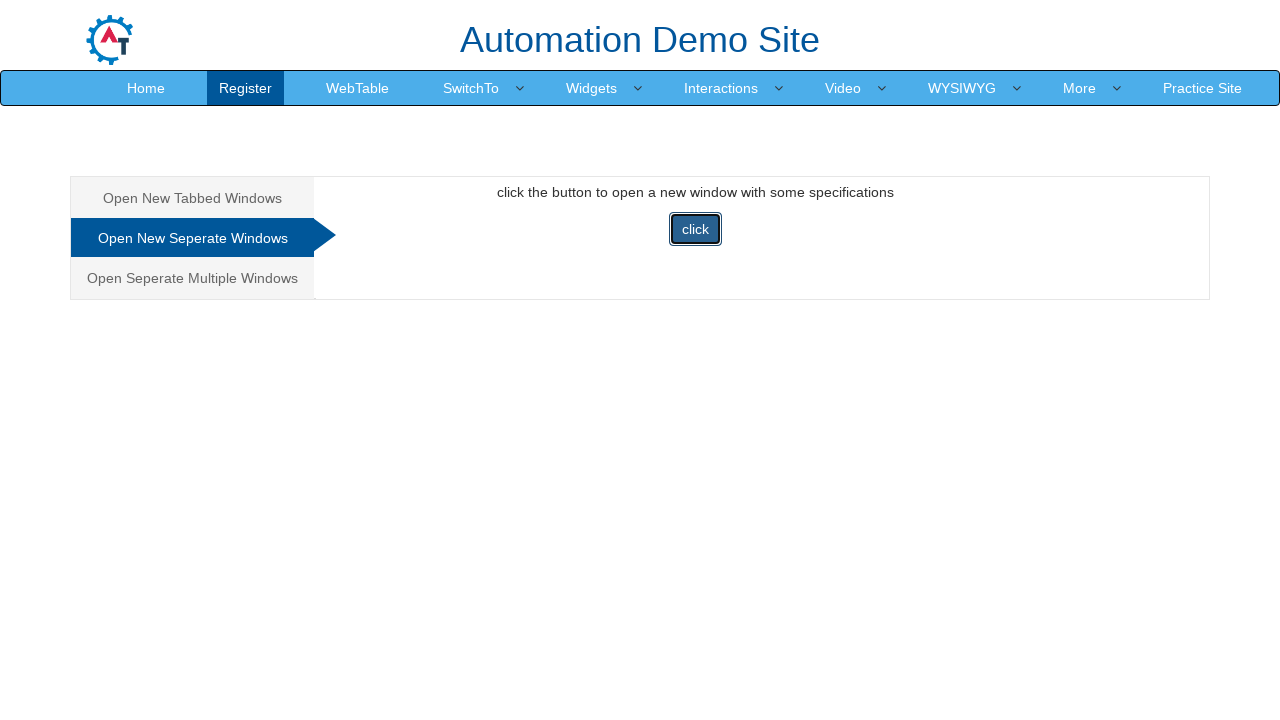

Downloads page loaded in new window
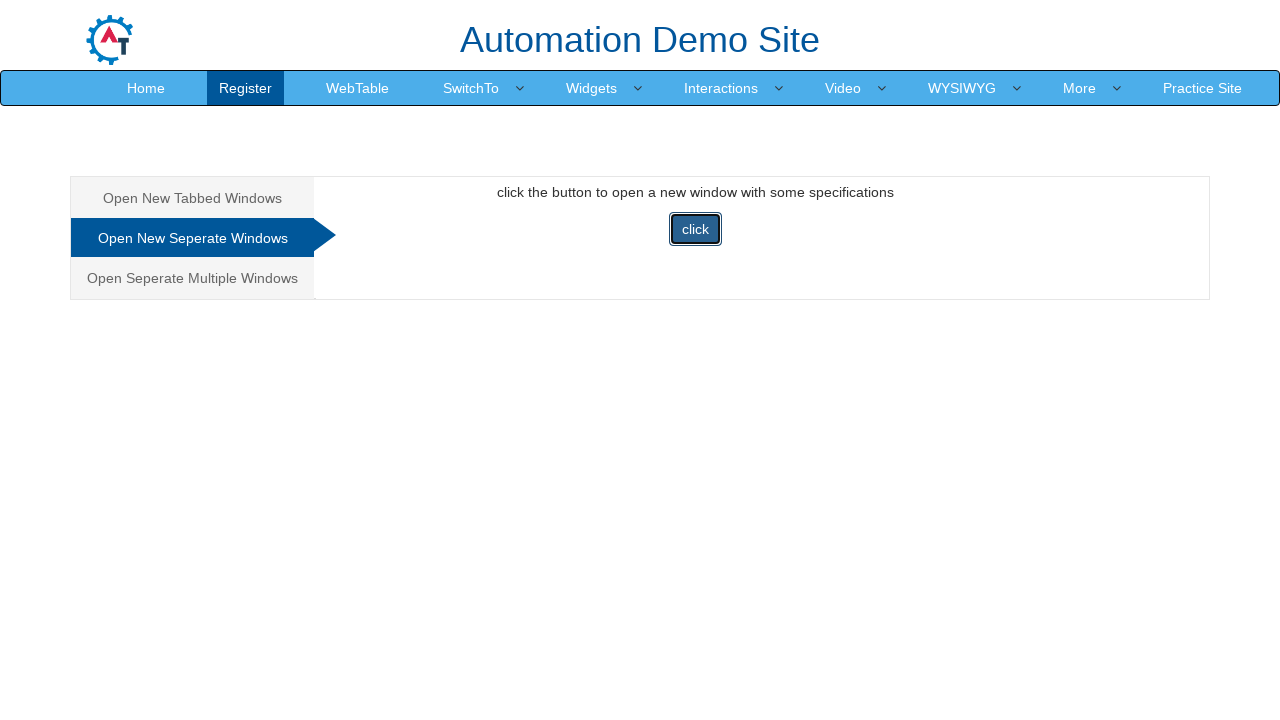

Clicked on Index.html link in original window at (146, 88) on [href="Index.html"]
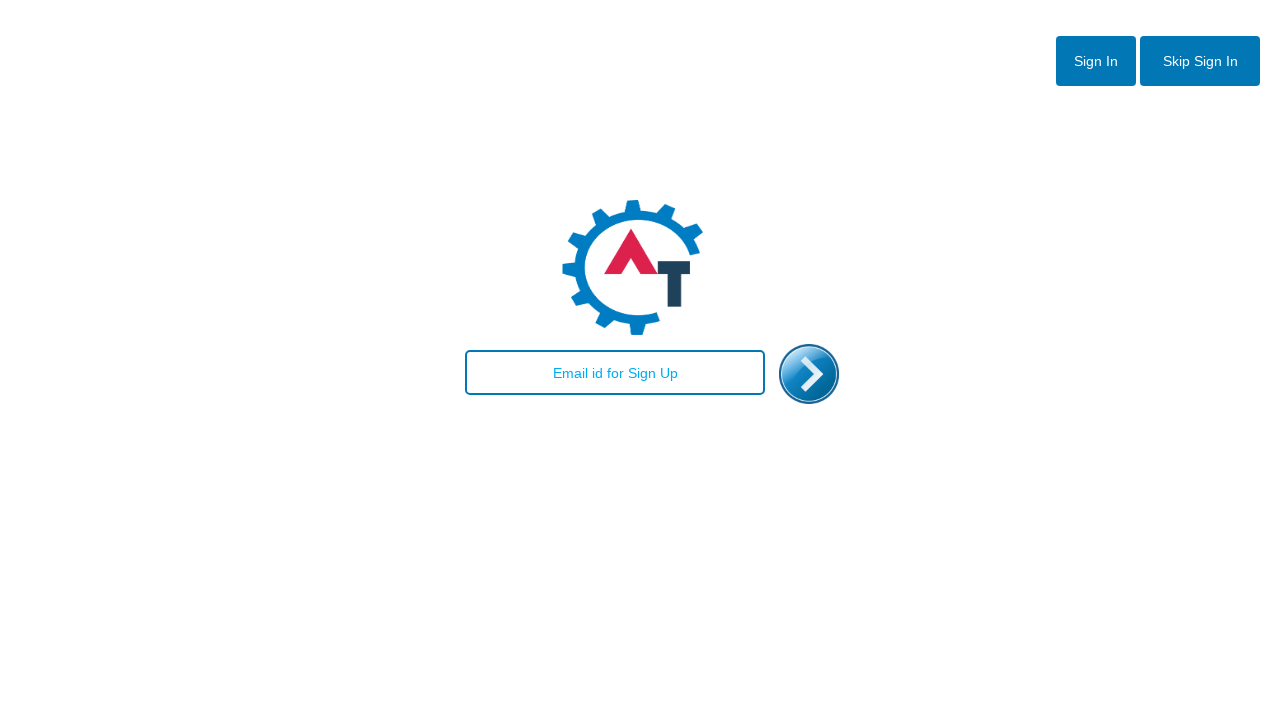

Original page navigated back to Index and btn1 element loaded
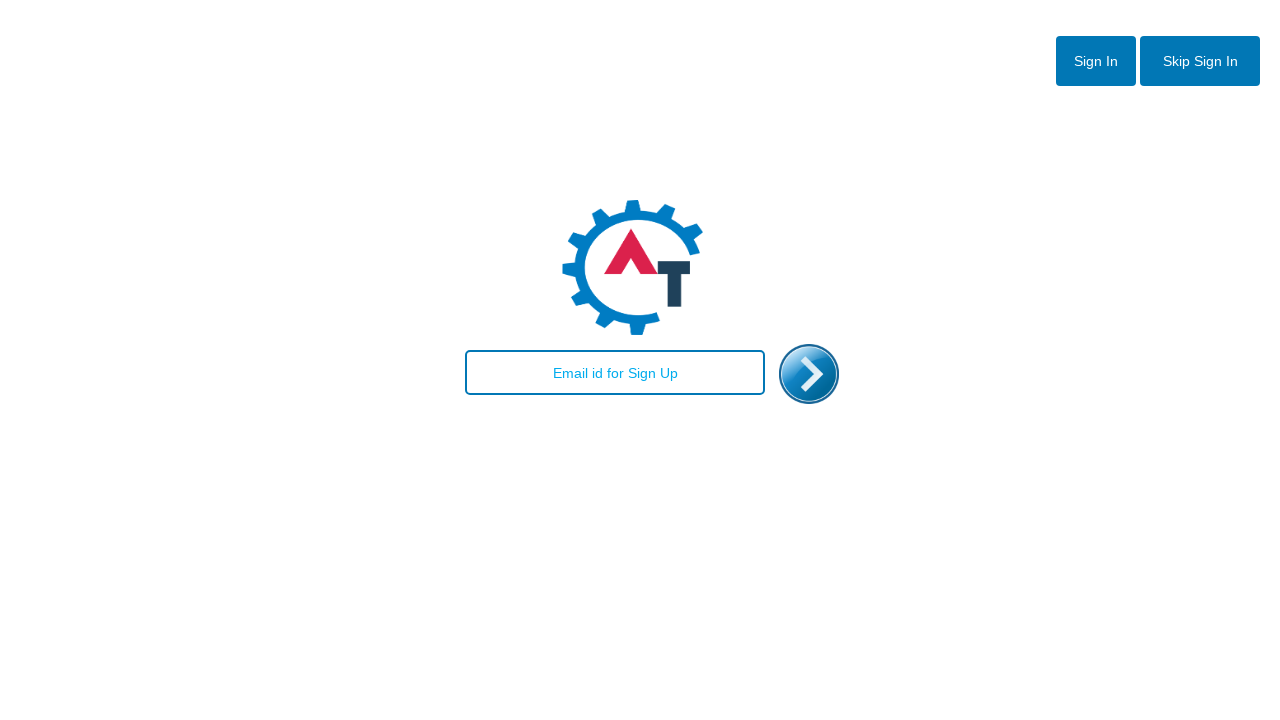

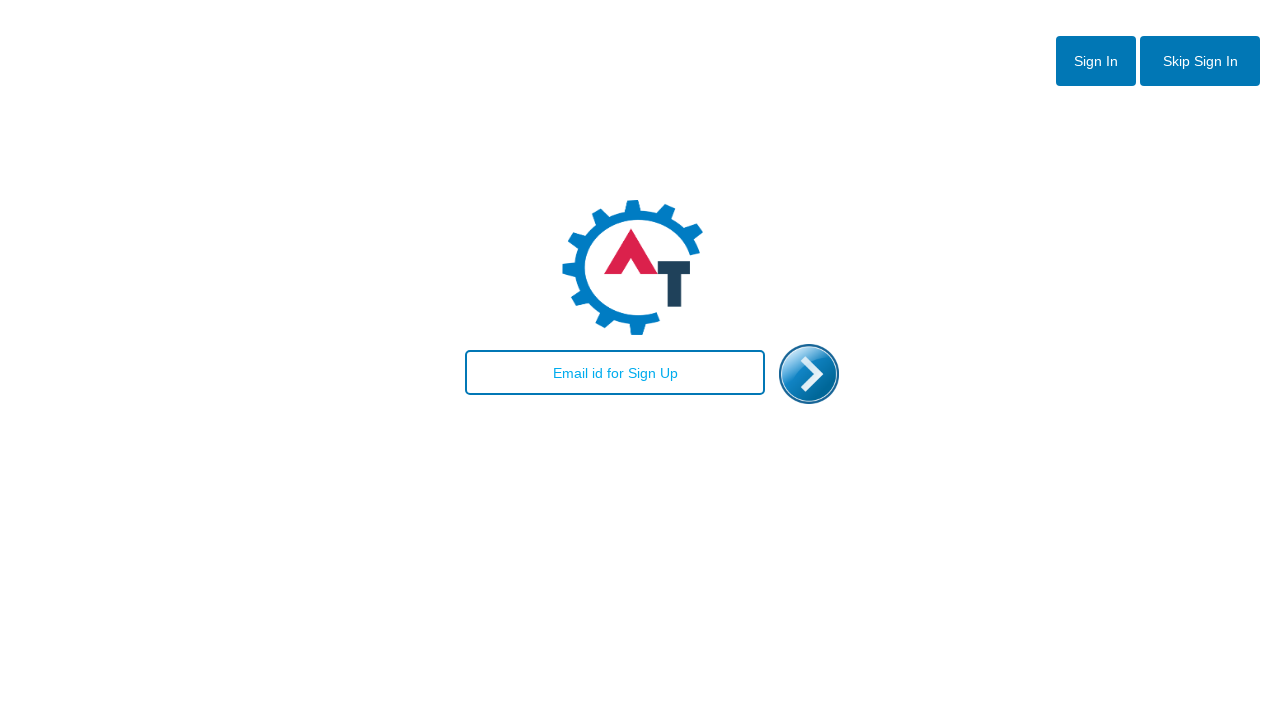